Opens the Ajio e-commerce website and verifies the page loads successfully by checking the title

Starting URL: https://www.ajio.com/

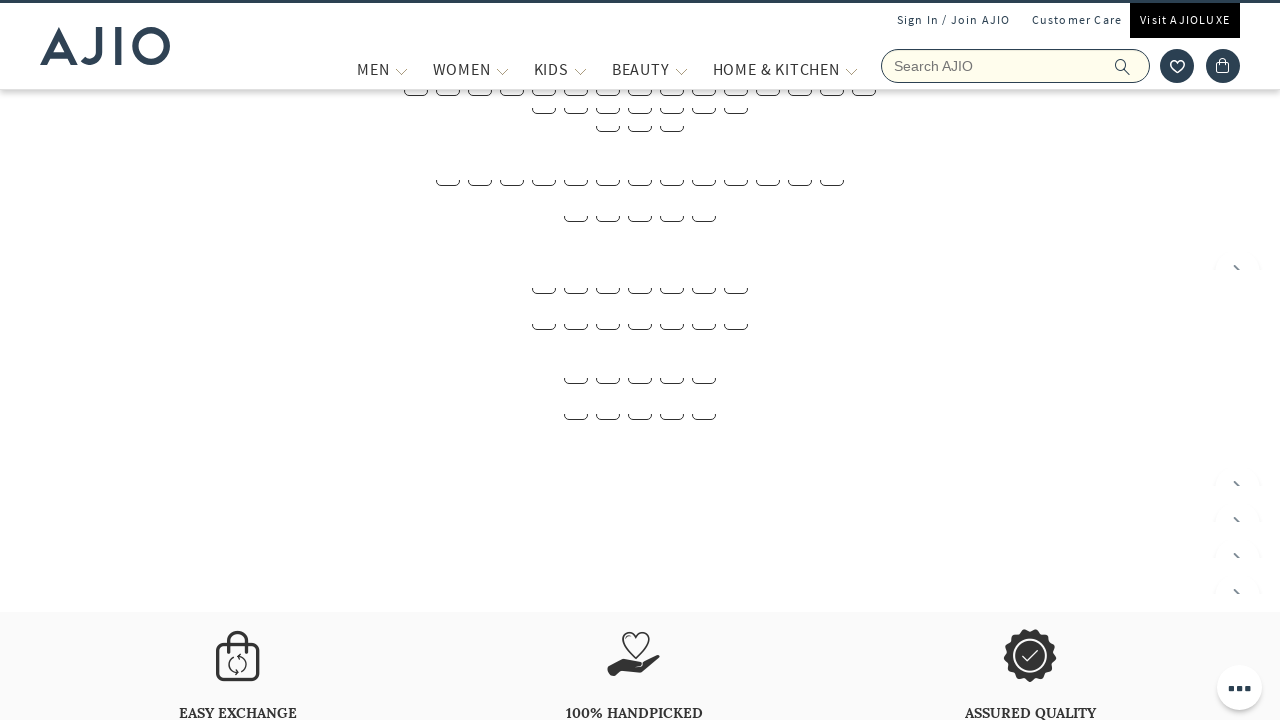

Page loaded to domcontentloaded state
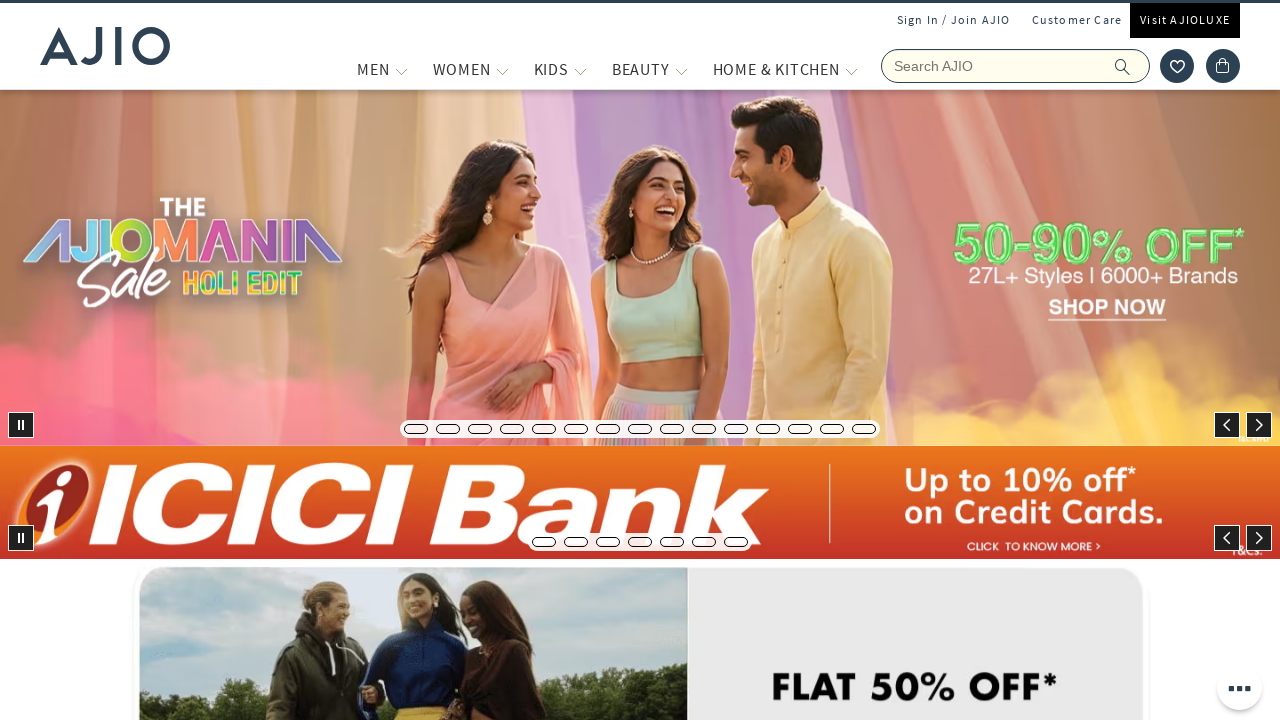

Verified page title is not empty
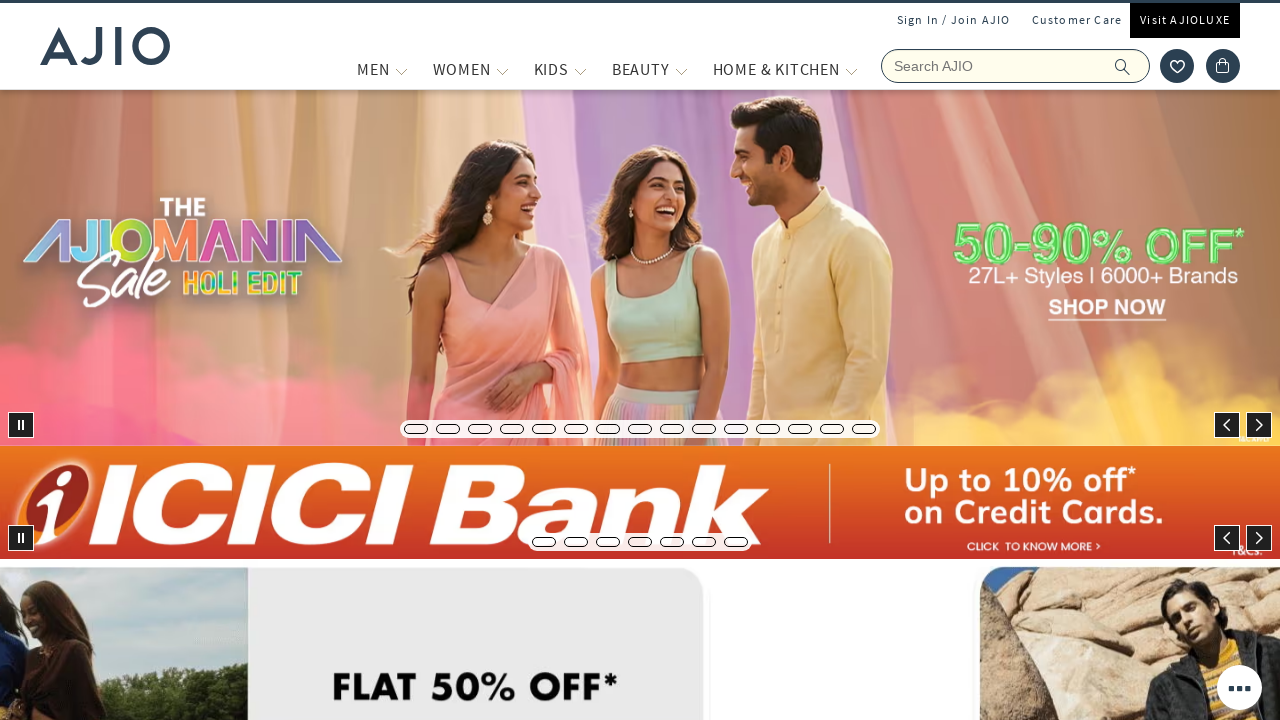

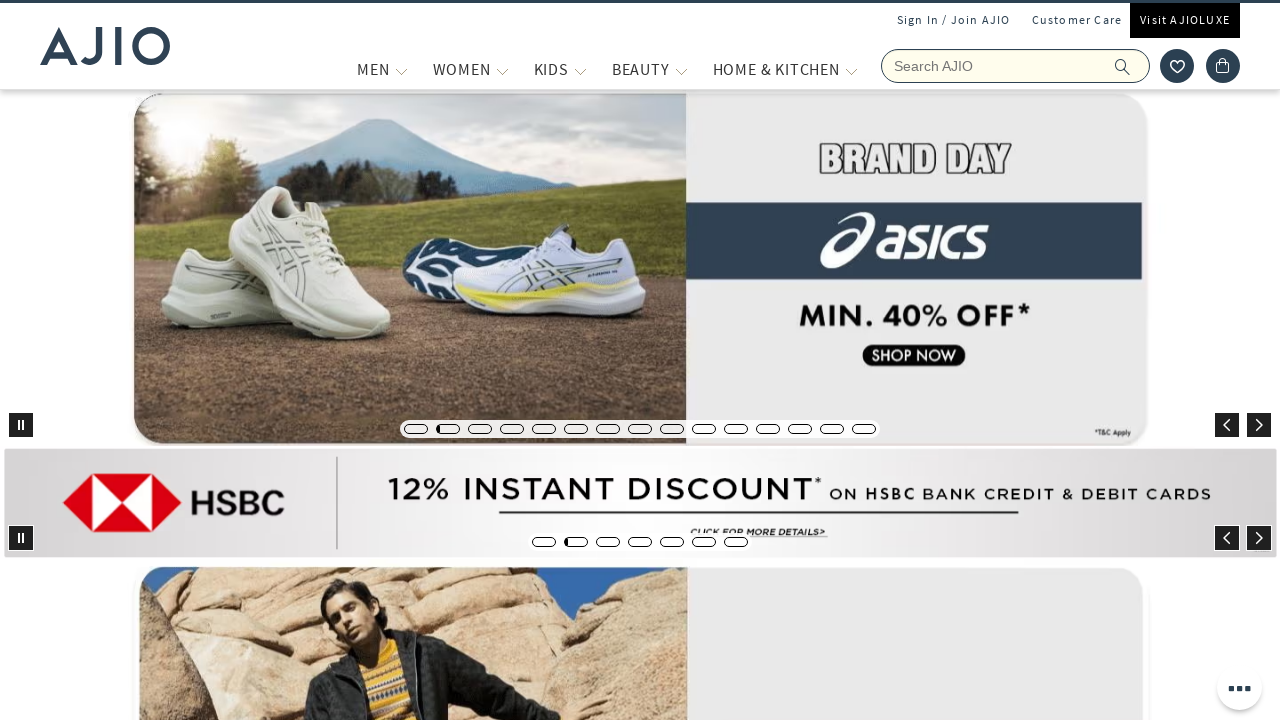